Solves a math problem by extracting a value from an image attribute, calculating the result, filling the answer field, selecting checkboxes, and submitting the form

Starting URL: http://suninjuly.github.io/get_attribute.html

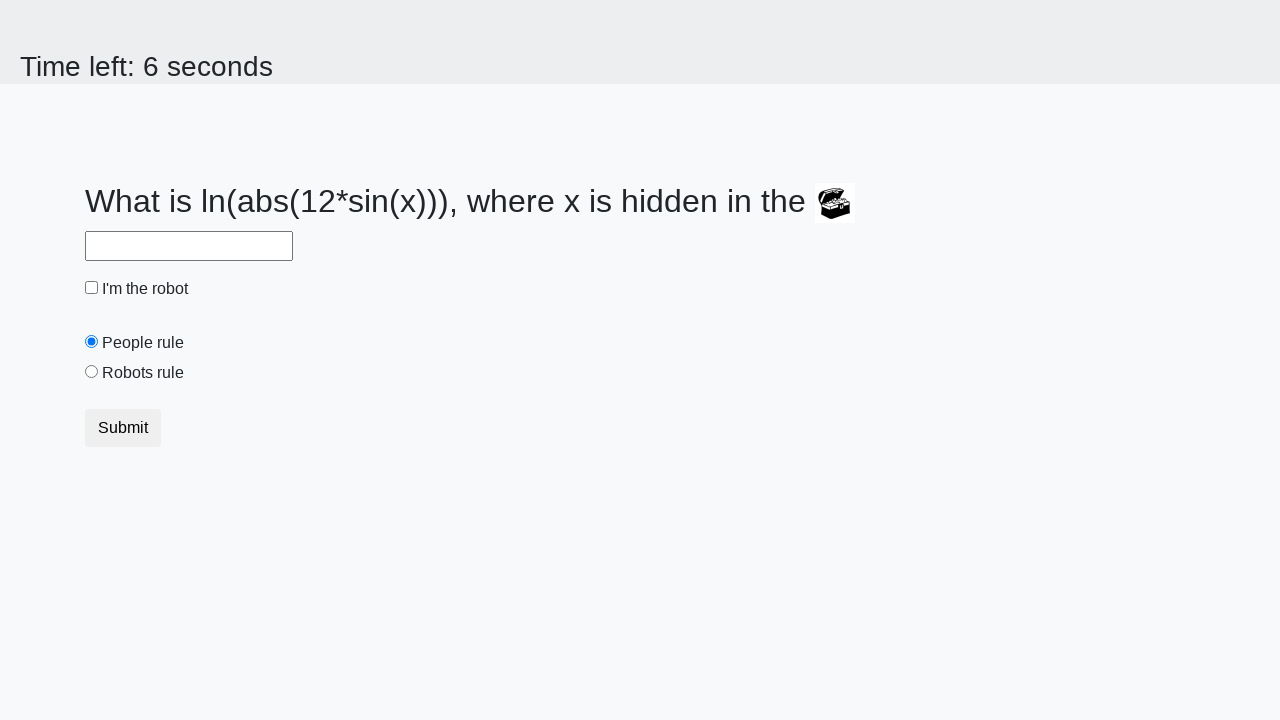

Located treasure chest image element
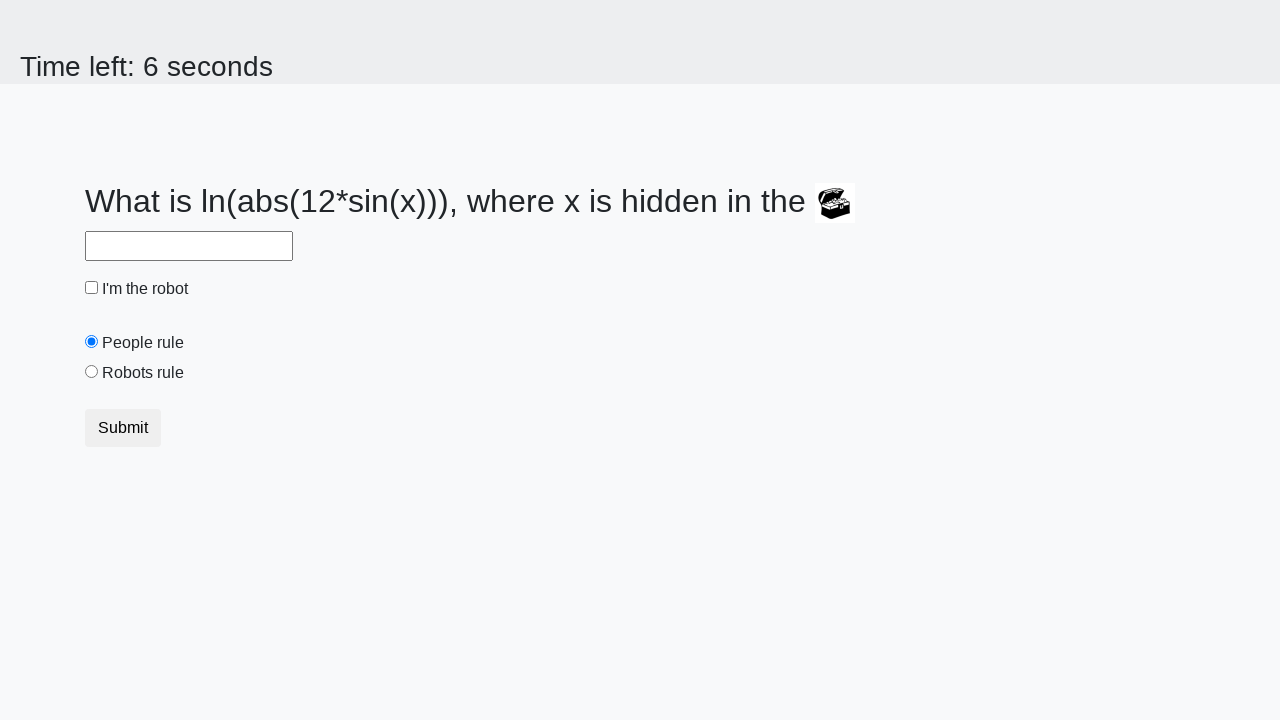

Extracted valuex attribute from chest image: 131
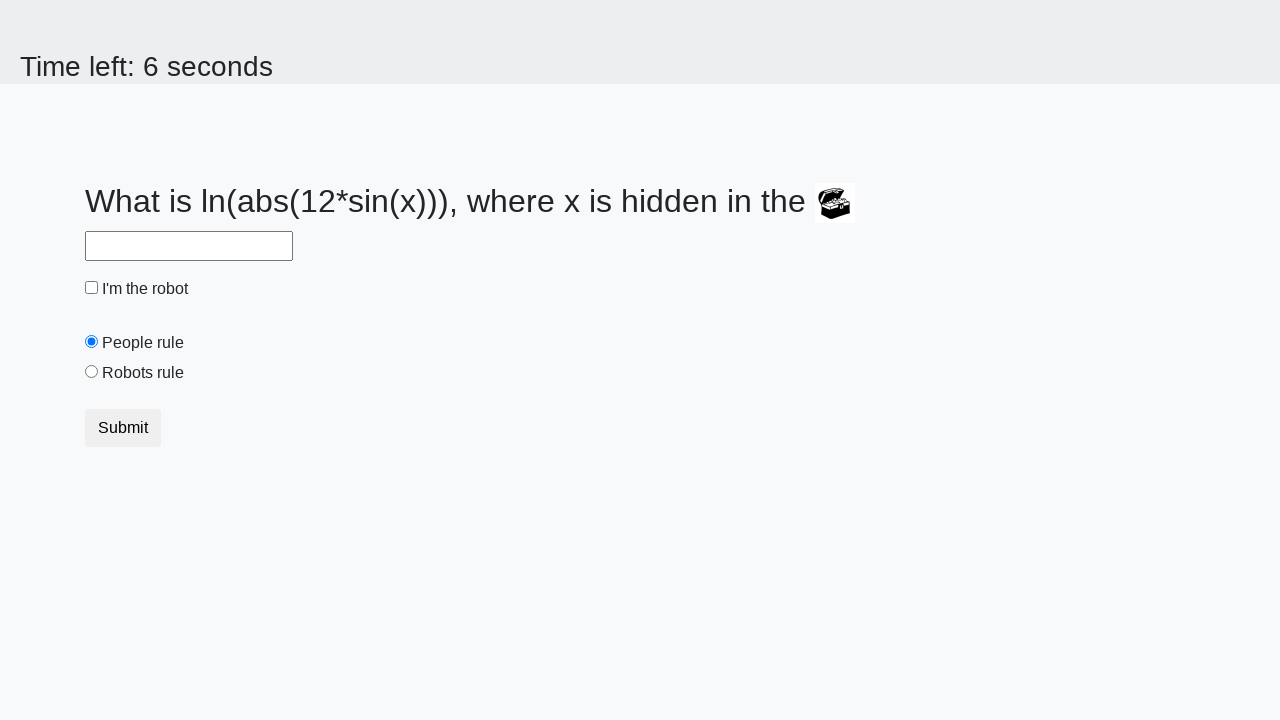

Calculated answer using formula log(abs(12*sin(131))): 2.276163152155296
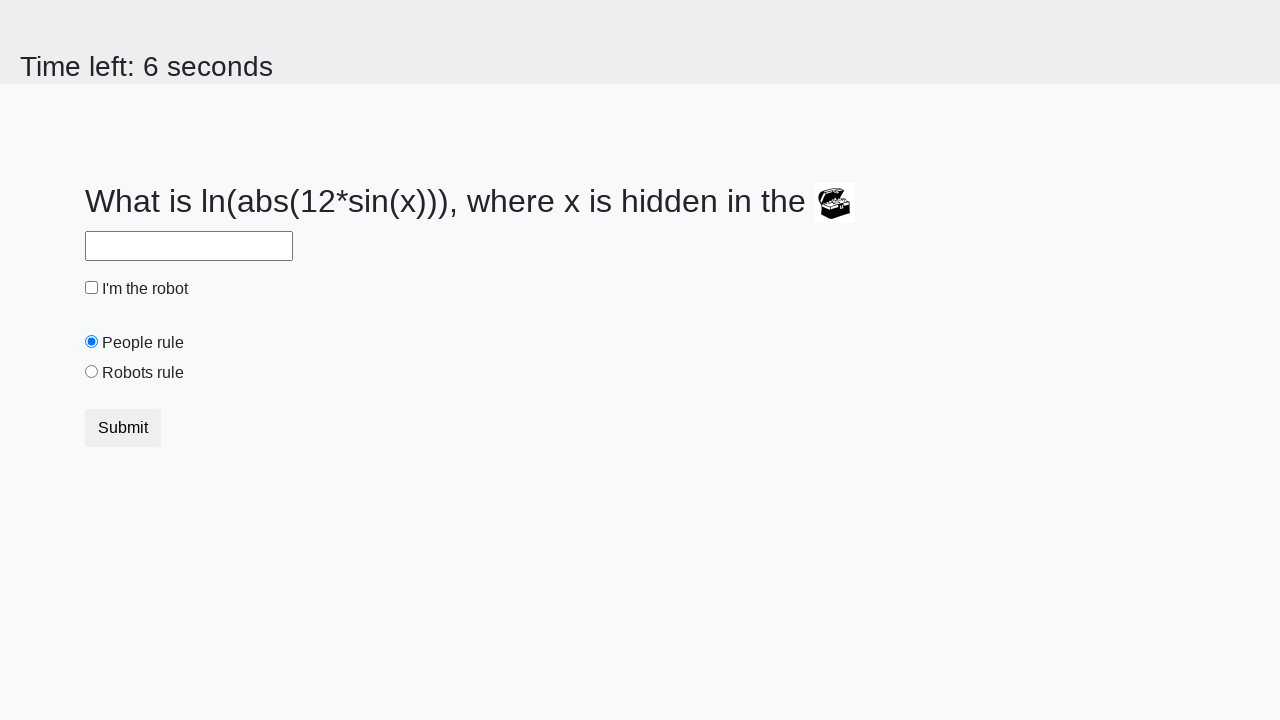

Filled answer field with calculated value: 2.276163152155296 on #answer
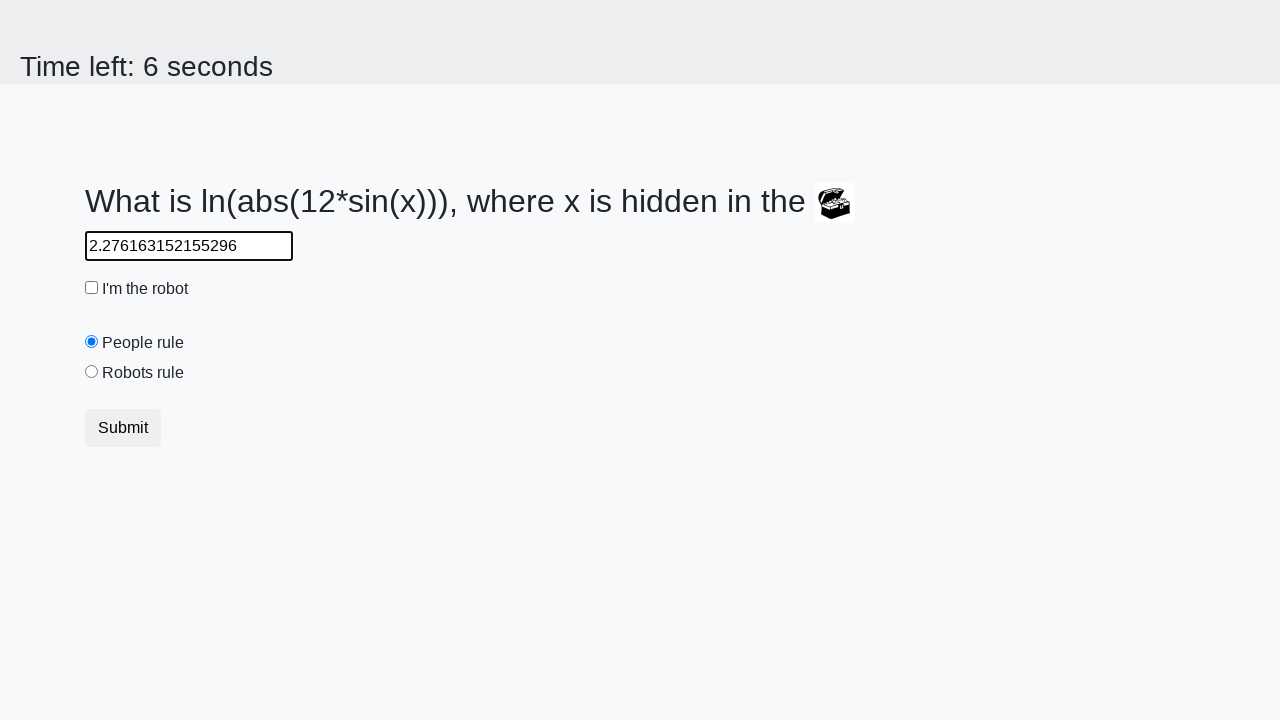

Clicked robot checkbox at (92, 288) on #robotCheckbox
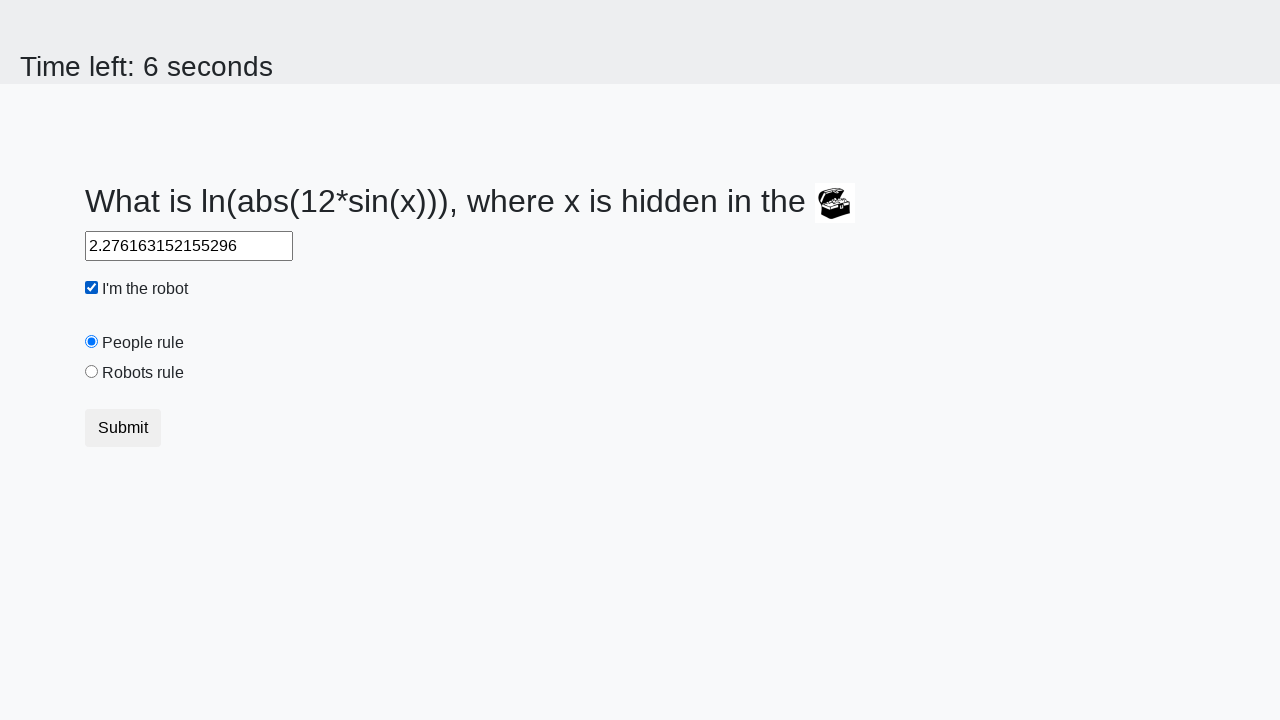

Clicked robots rule radio button at (92, 372) on #robotsRule
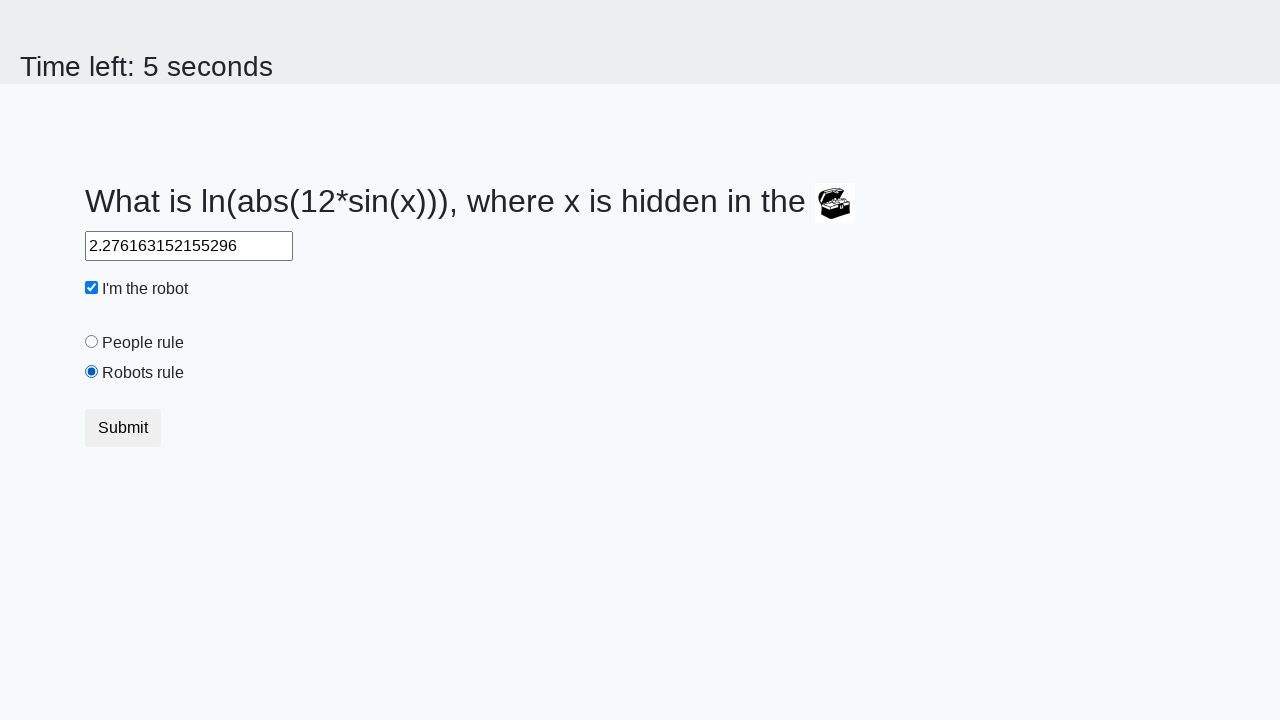

Clicked submit button to submit form at (123, 428) on button[type='submit']
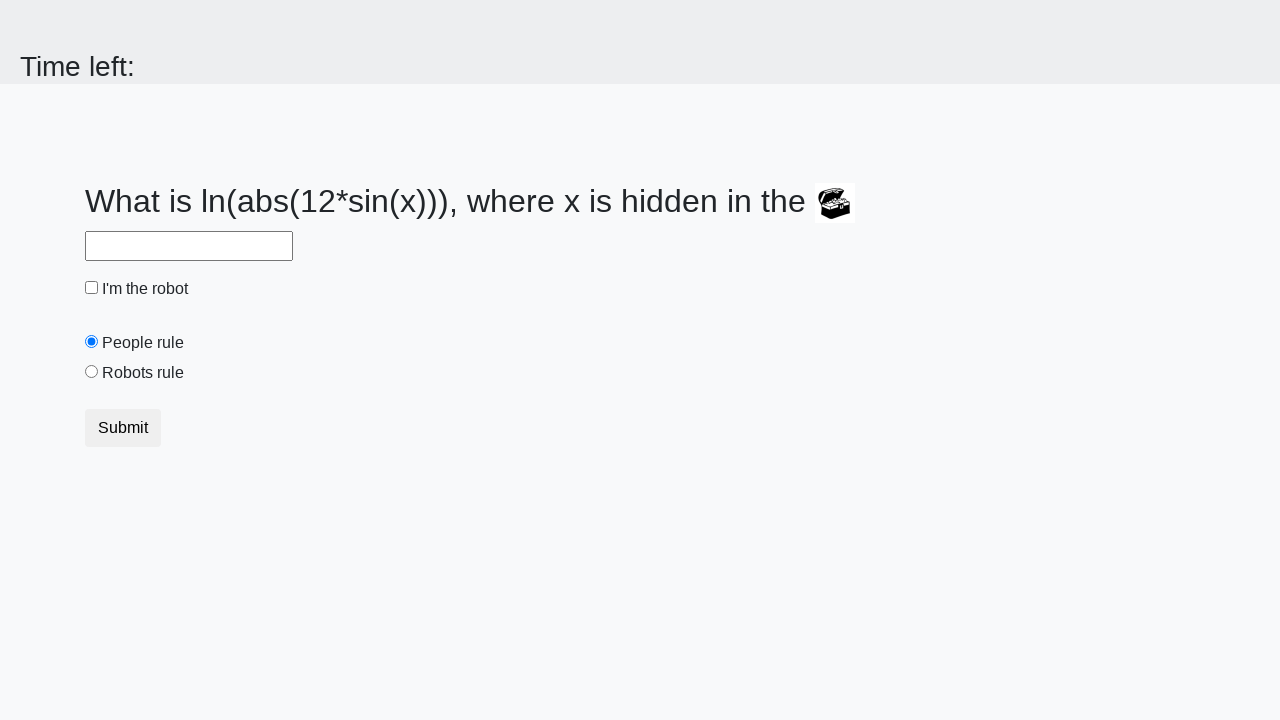

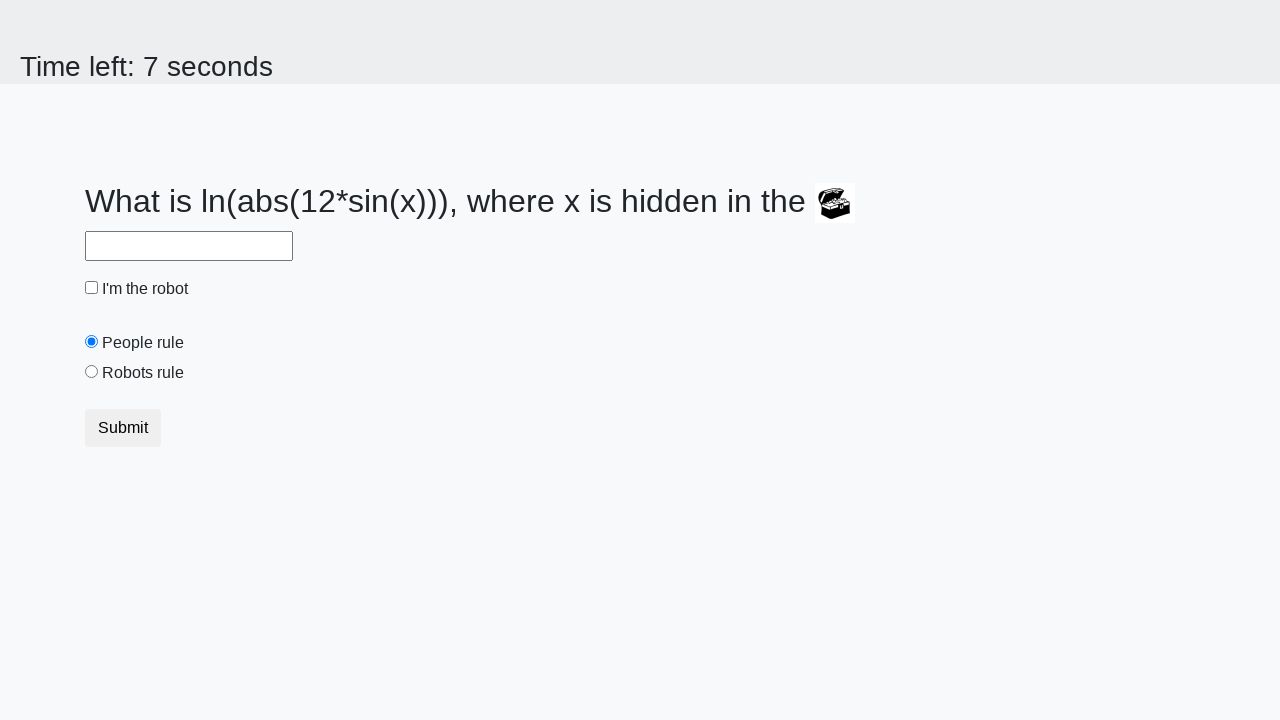